Tests submitting a practice form with missing required fields (first name and gender missing) to verify form validation.

Starting URL: https://demoqa.com/automation-practice-form

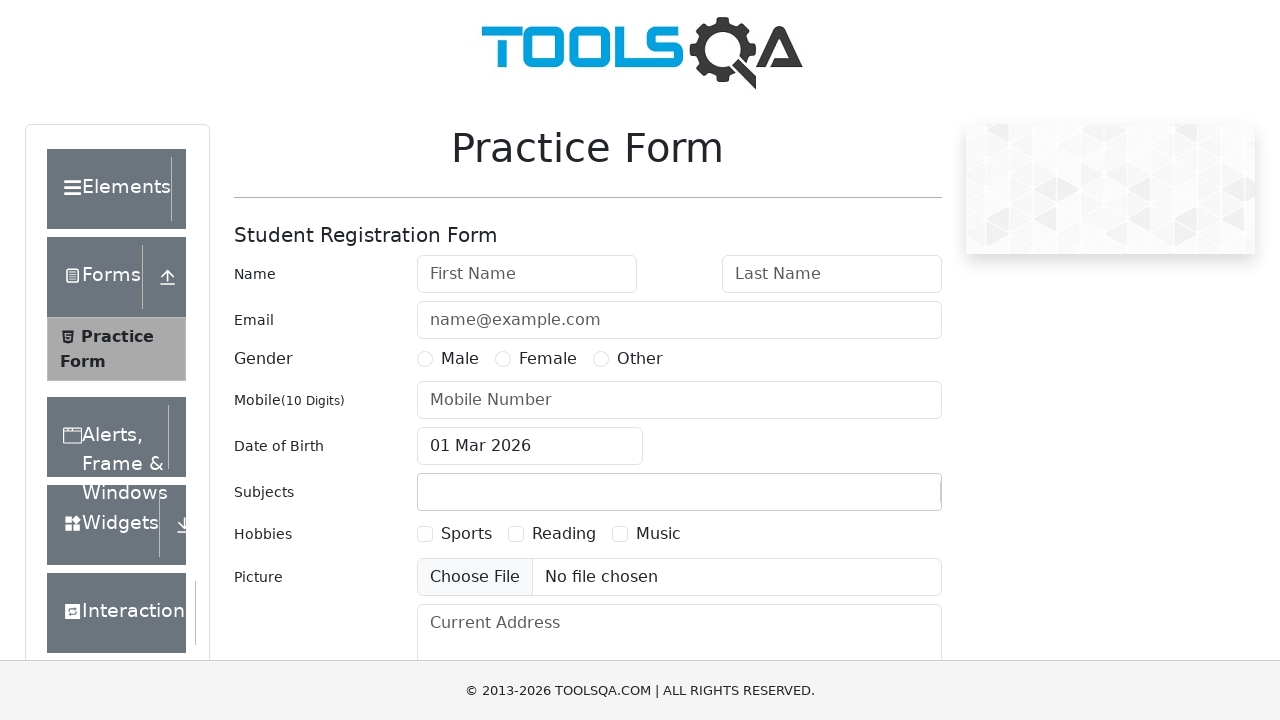

Filled last name field with 'Doe' on #lastName
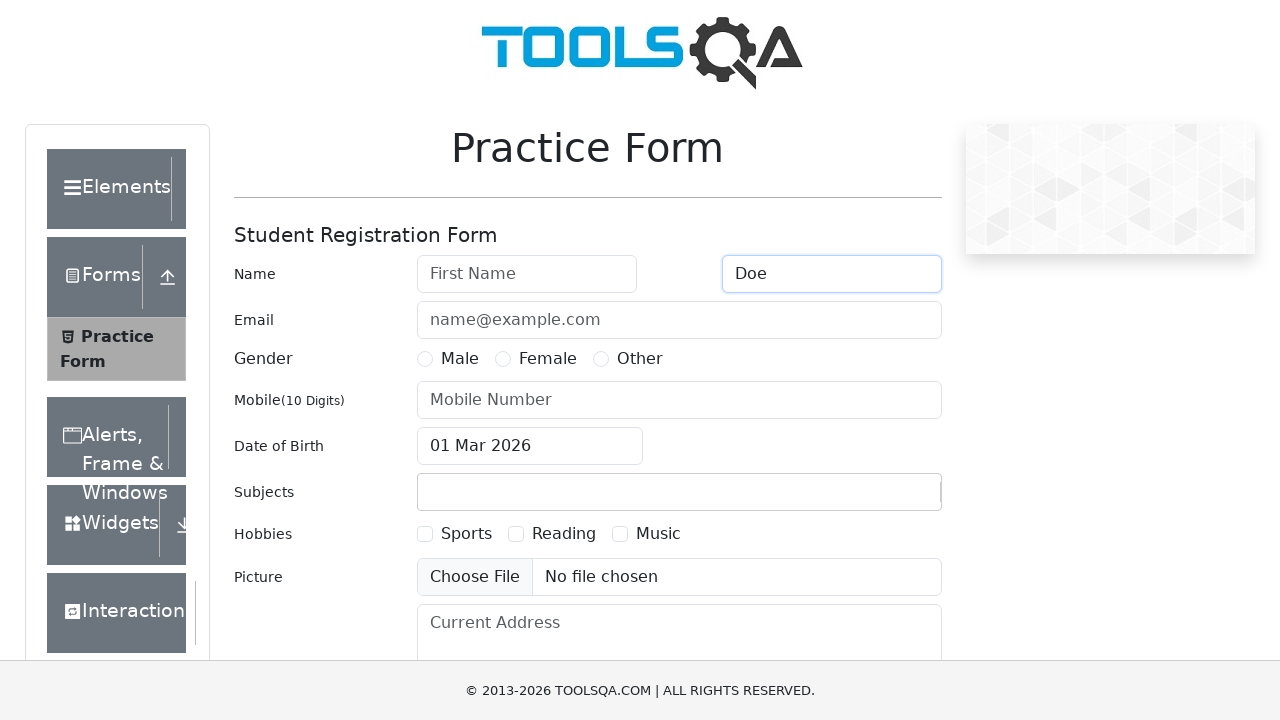

Filled email field with 'john.doe@example.com' on #userEmail
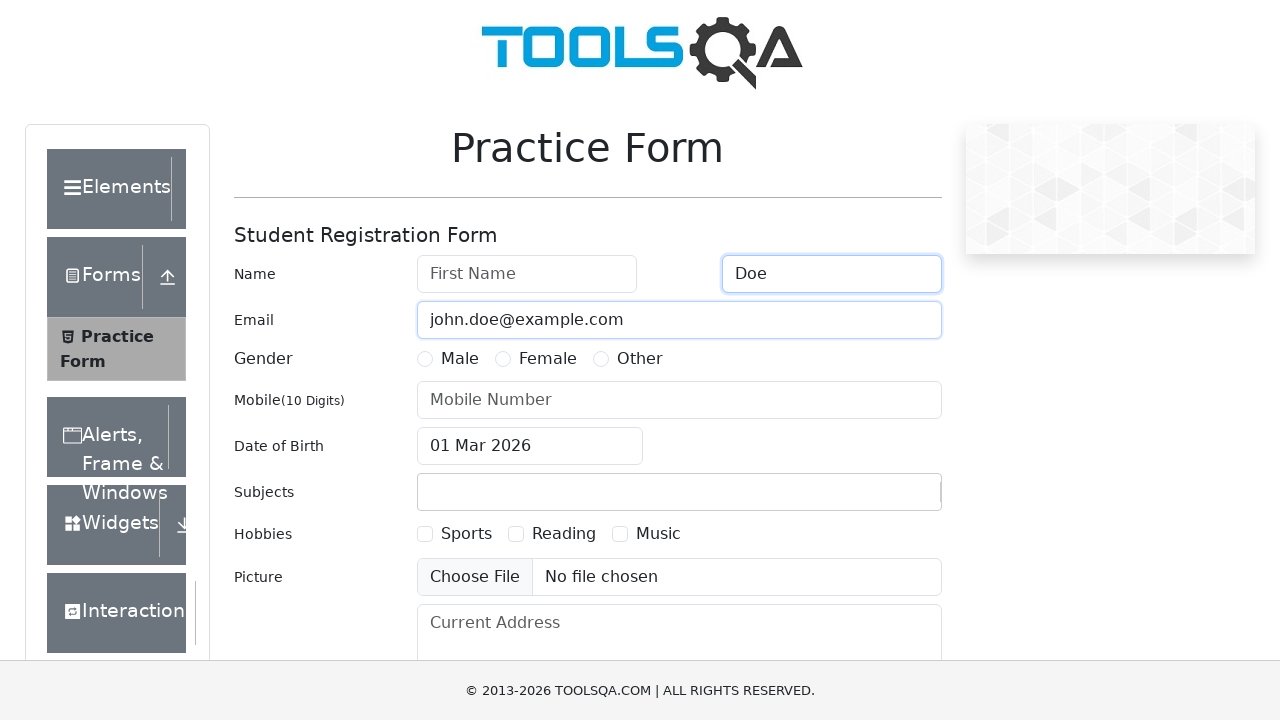

Clicked date of birth input to open date picker at (530, 446) on #dateOfBirthInput
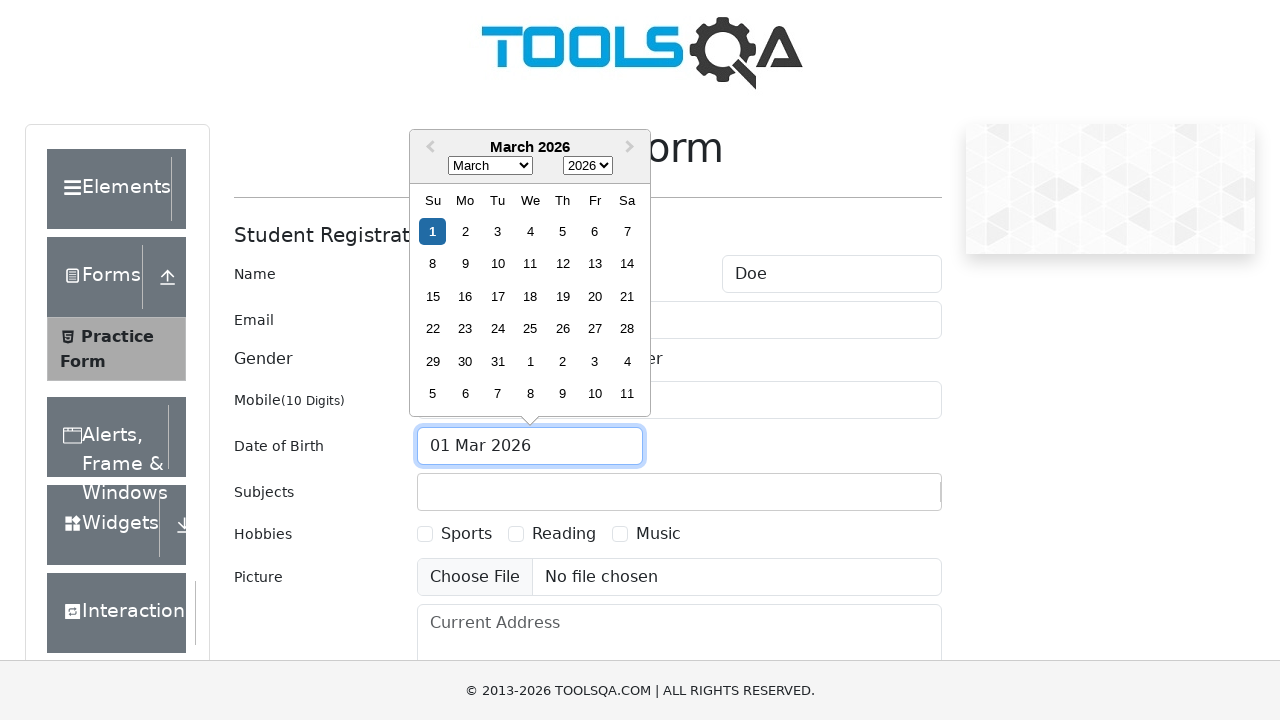

Selected May (month index 4) from date picker on .react-datepicker__month-select
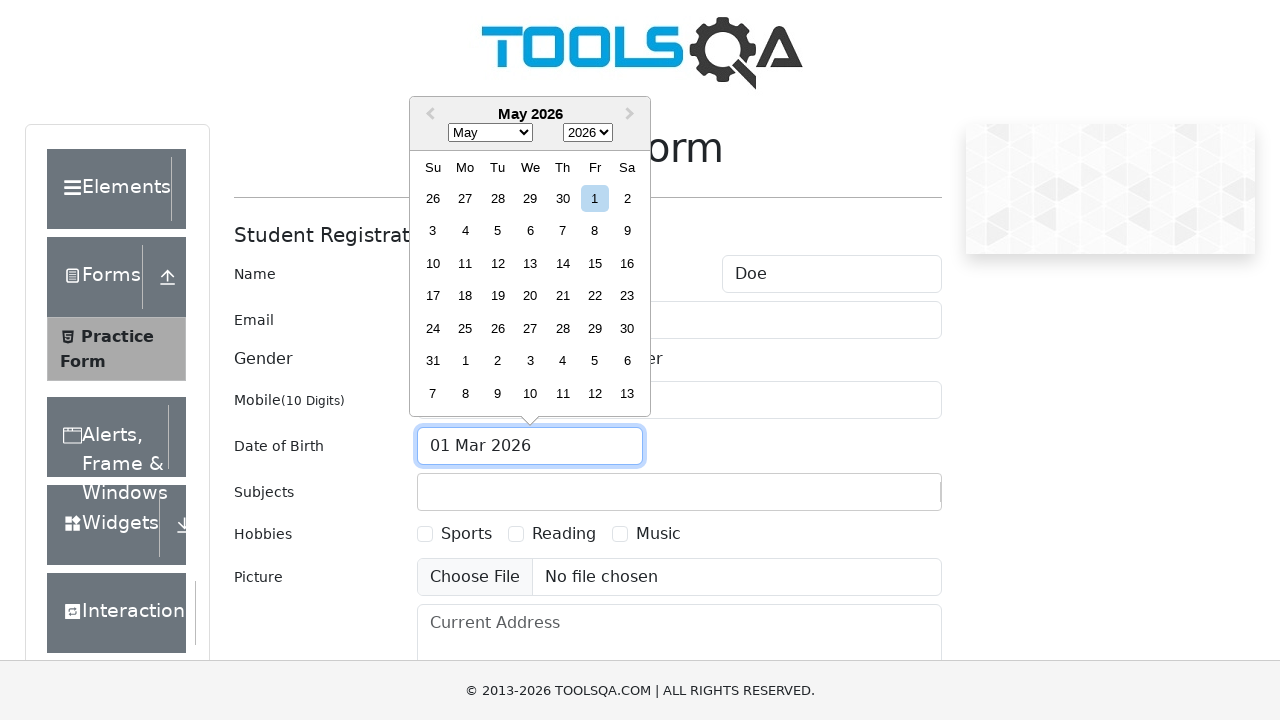

Selected year 1995 from date picker on .react-datepicker__year-select
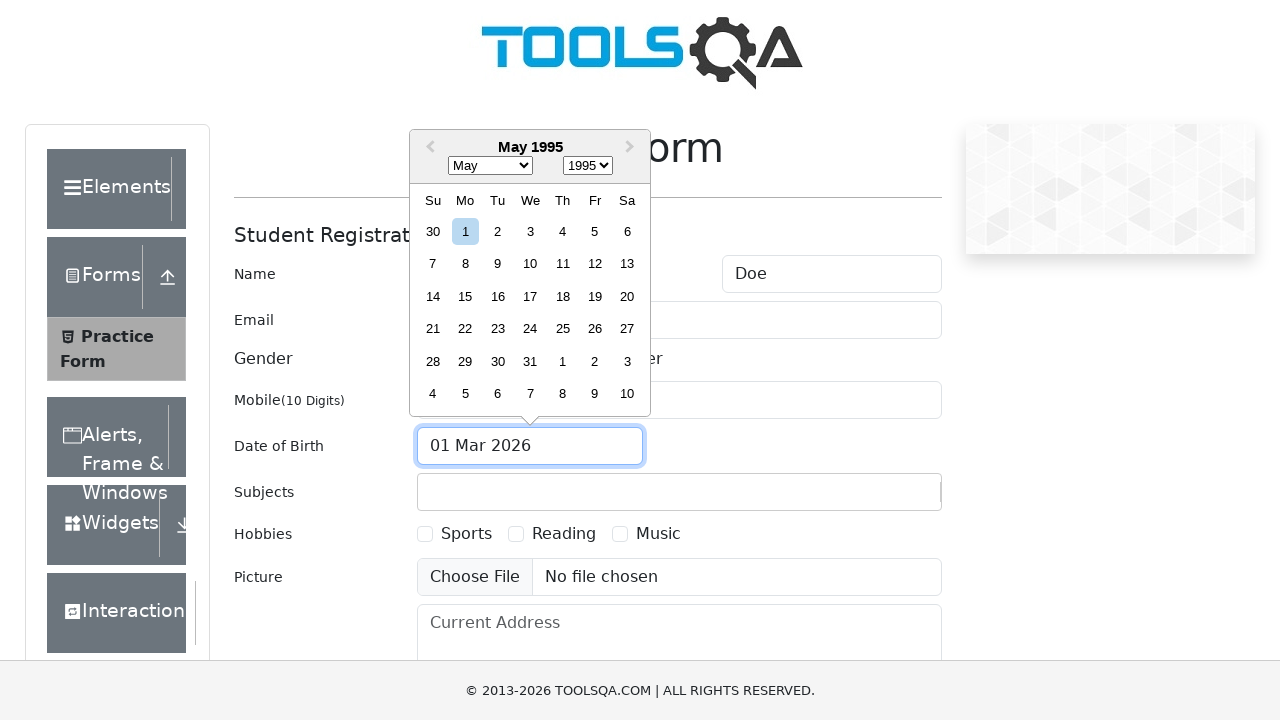

Selected day 15 from date picker at (465, 296) on .react-datepicker__day--015:not(.react-datepicker__day--outside-month)
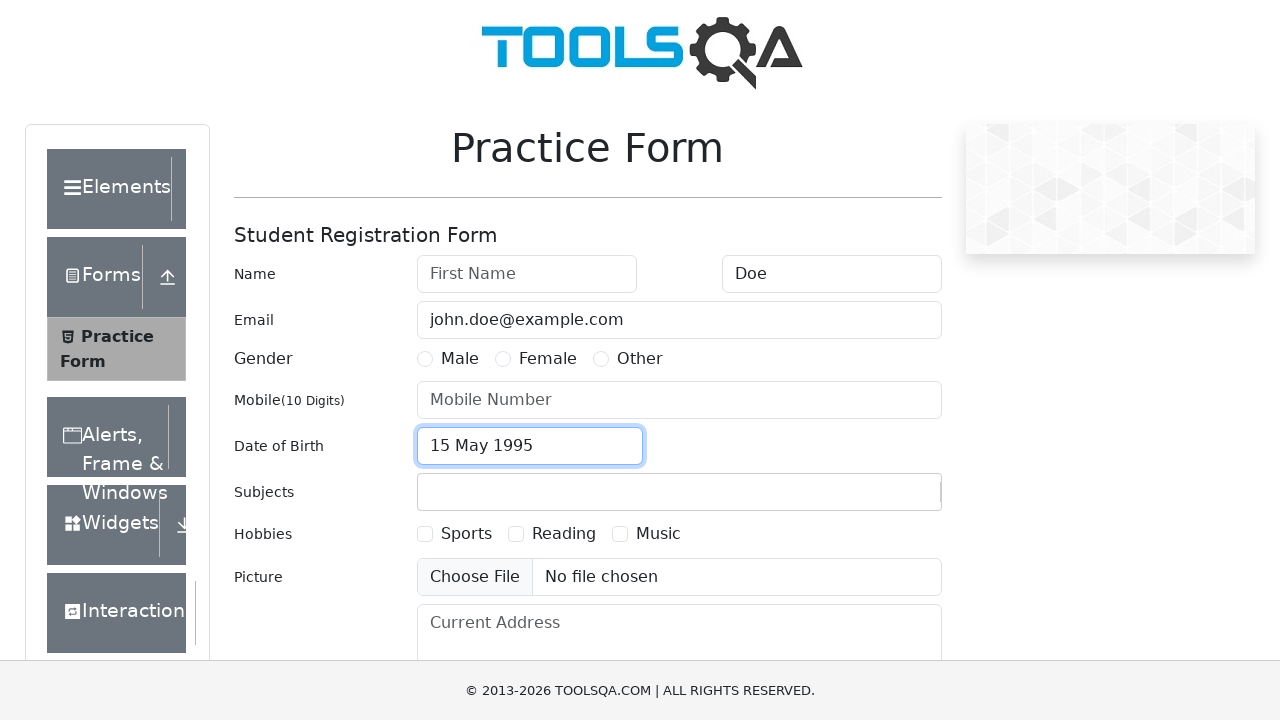

Filled current address field with '123 Main St, City, Country' on #currentAddress
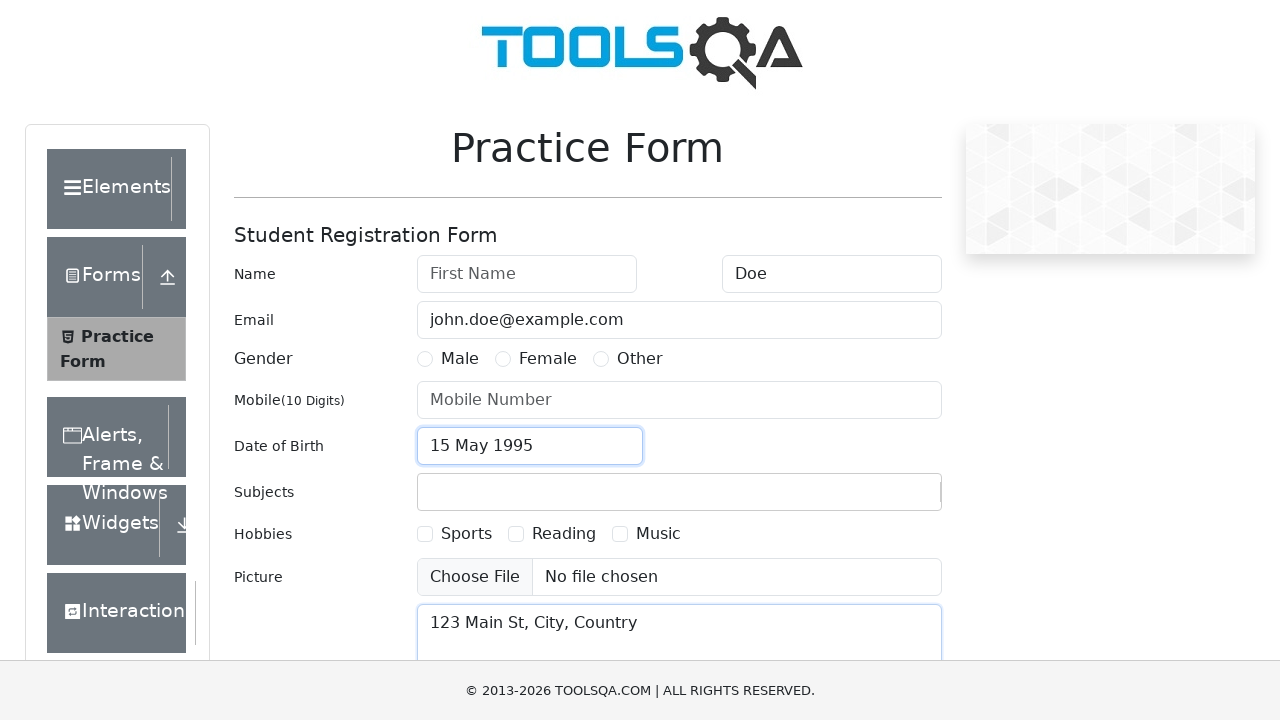

Clicked submit button to submit form with missing required fields at (885, 499) on #submit
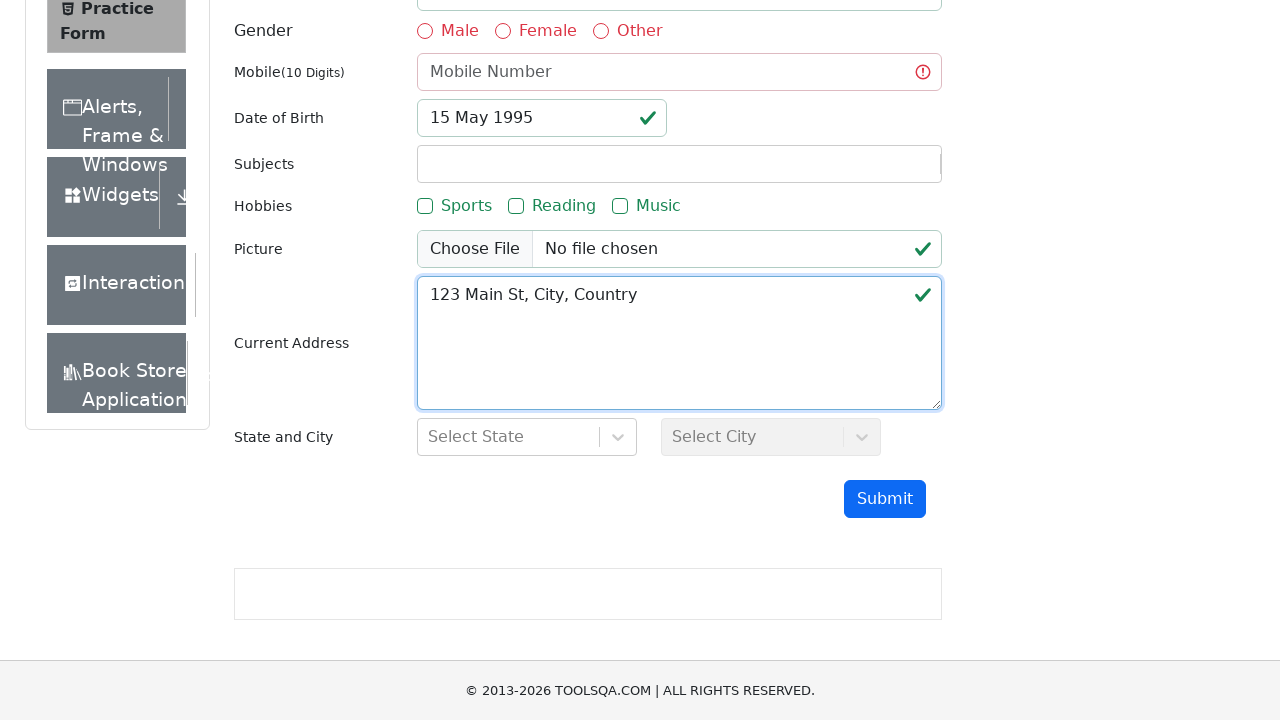

Waited 1 second for form validation to occur
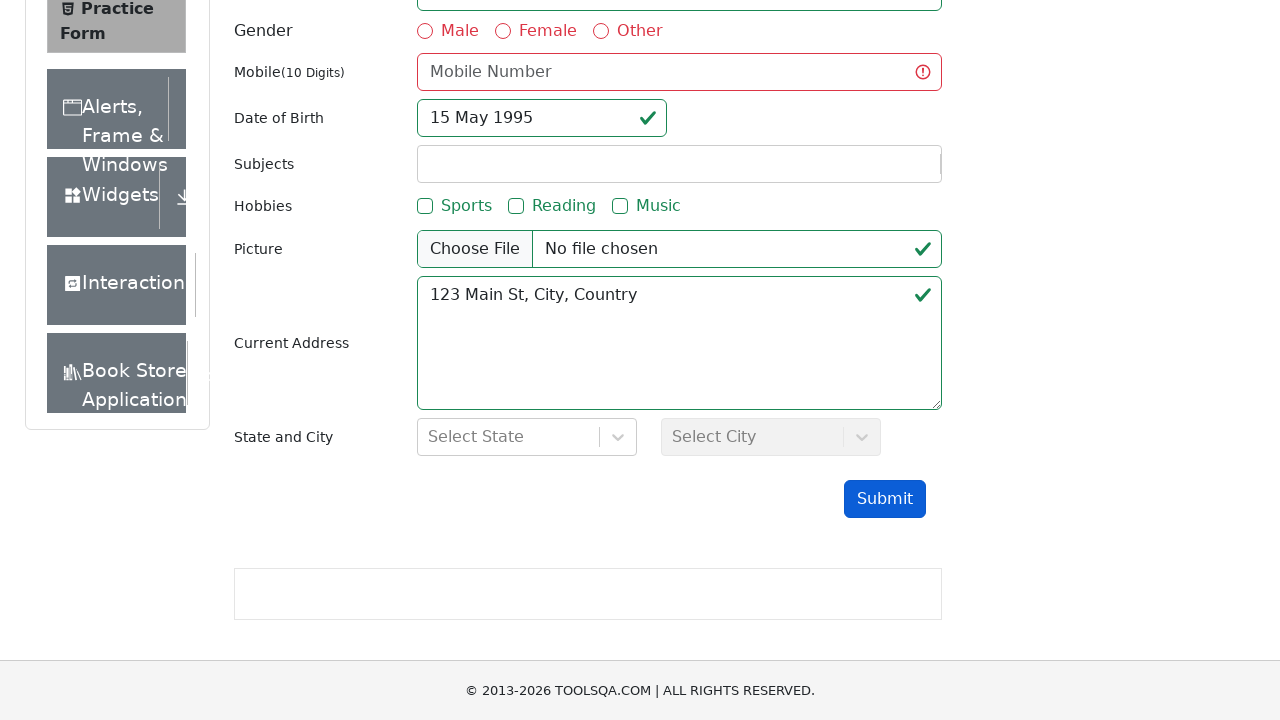

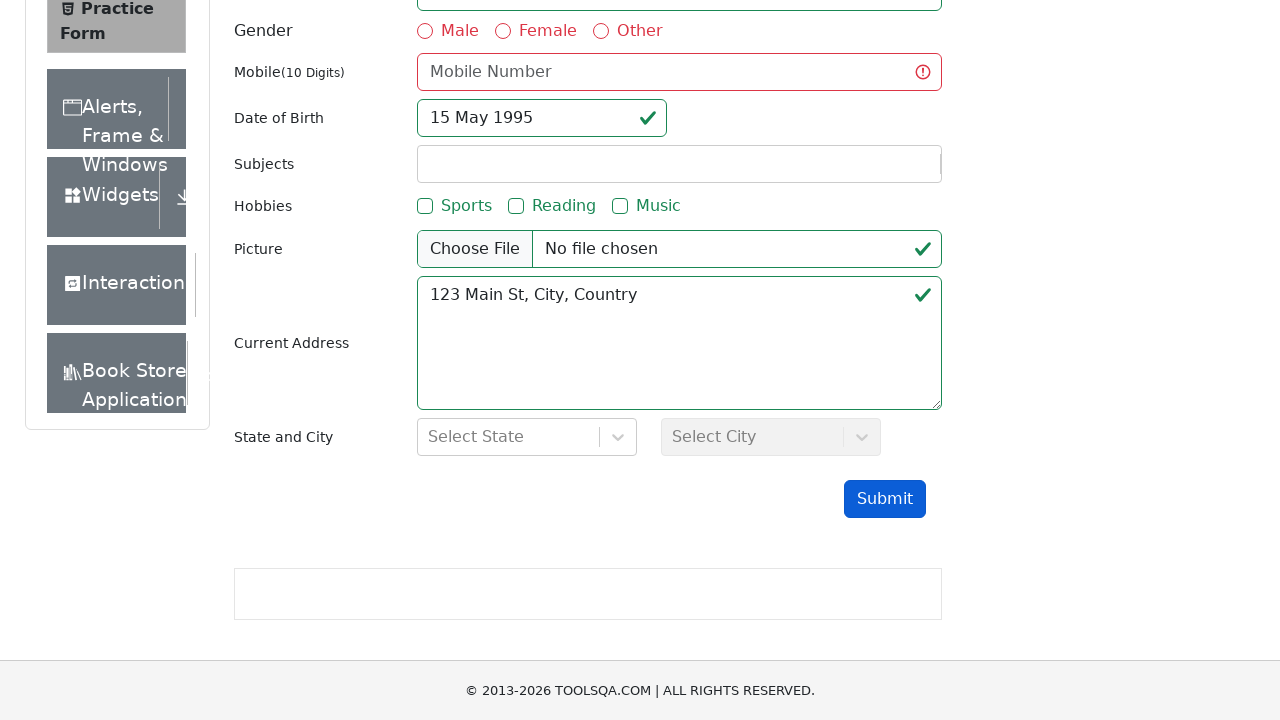